Tests JavaScript prompt dialog by clicking a button, entering text in the prompt, accepting it, and verifying the displayed result

Starting URL: https://www.w3schools.com/js/tryit.asp?filename=tryjs_prompt

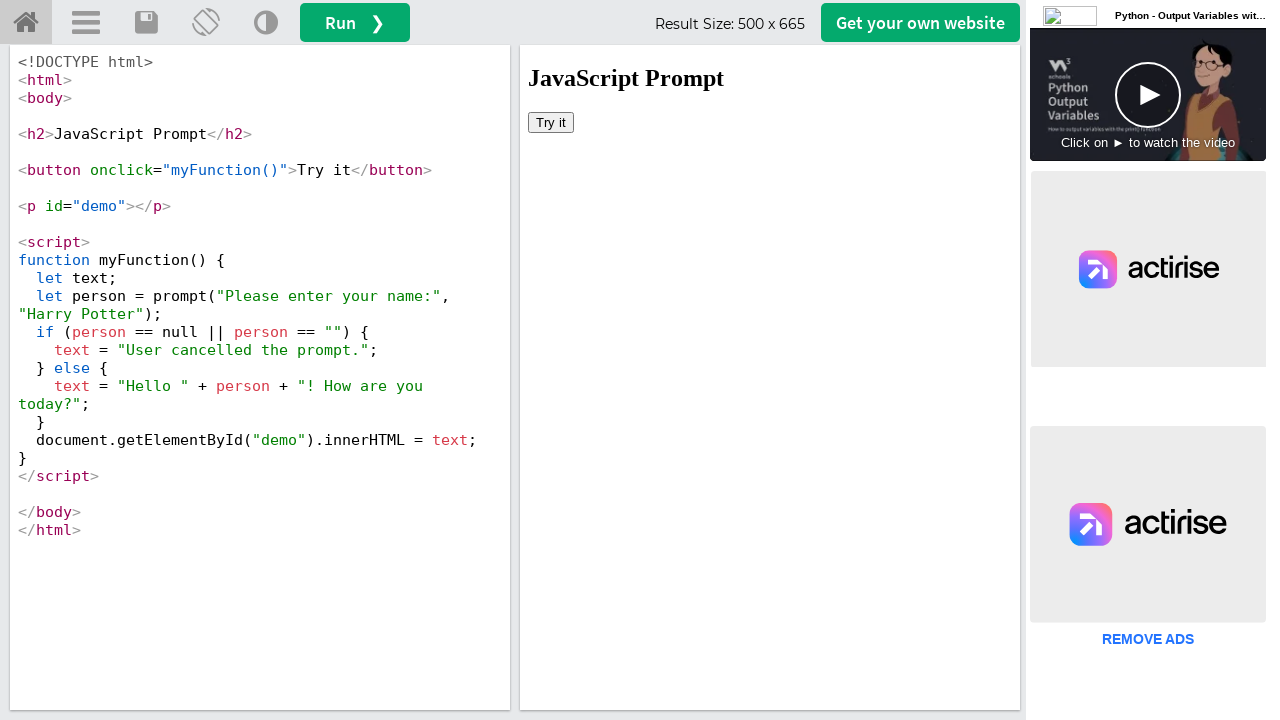

Located iframe containing the demo
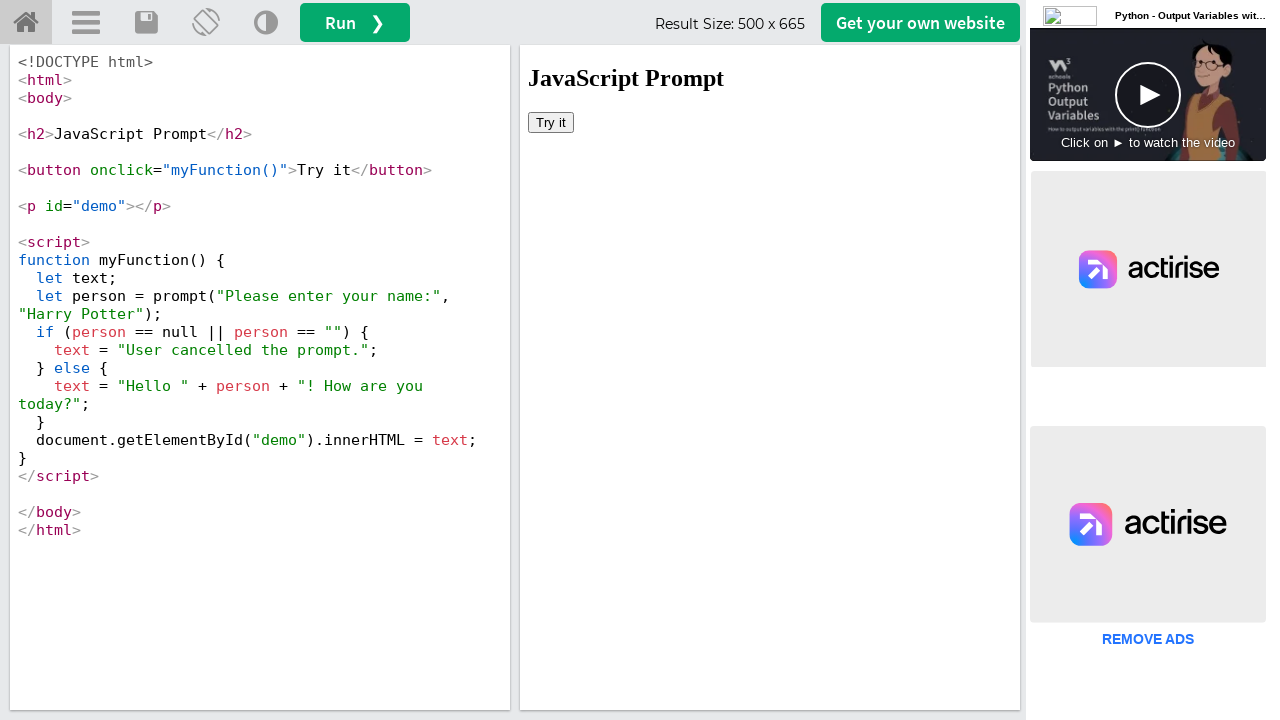

Set up dialog handler to accept prompt with text 'Aniket'
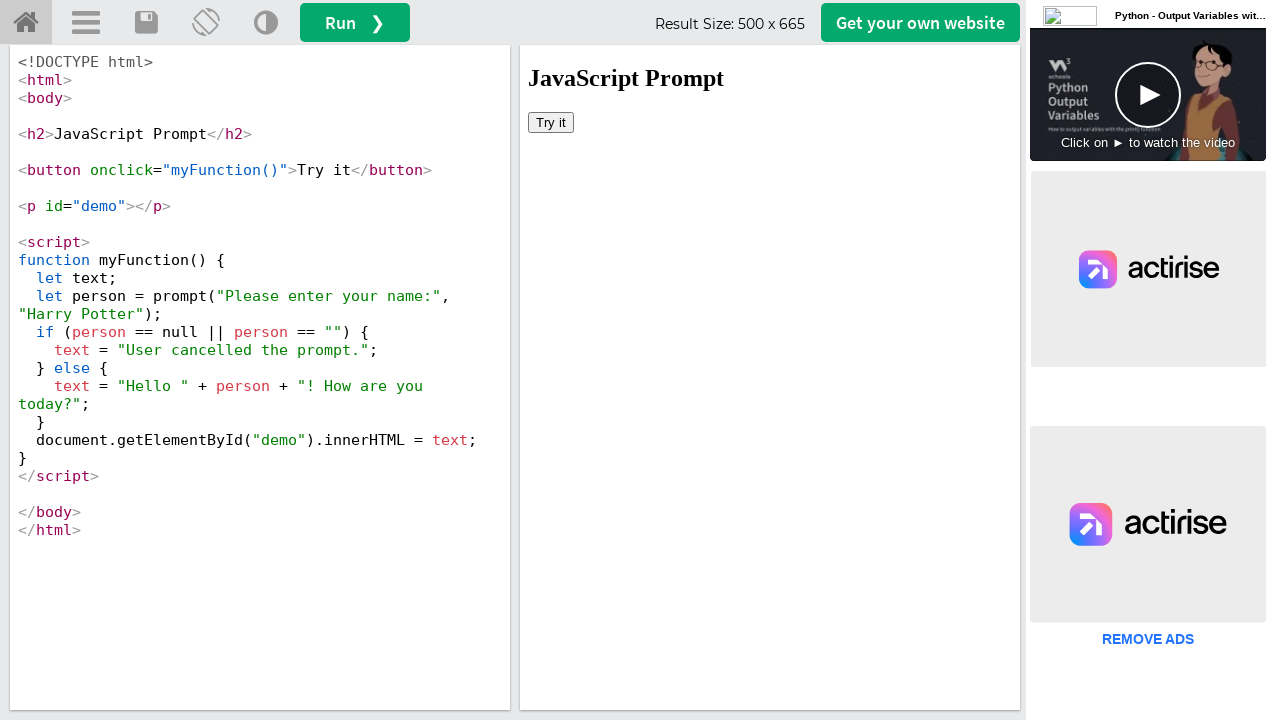

Clicked button to trigger JavaScript prompt dialog at (551, 122) on iframe#iframeResult >> internal:control=enter-frame >> xpath=//html/body/button
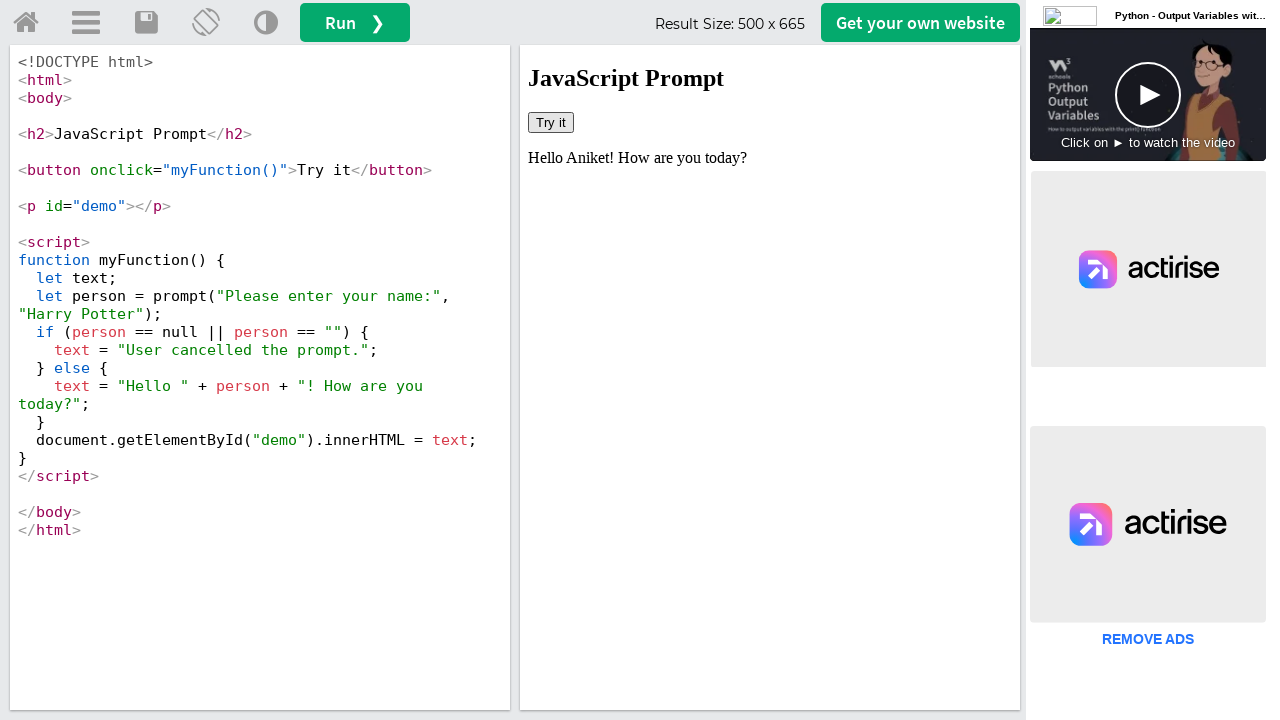

Verified prompt result text: 'Hello Aniket! How are you today?'
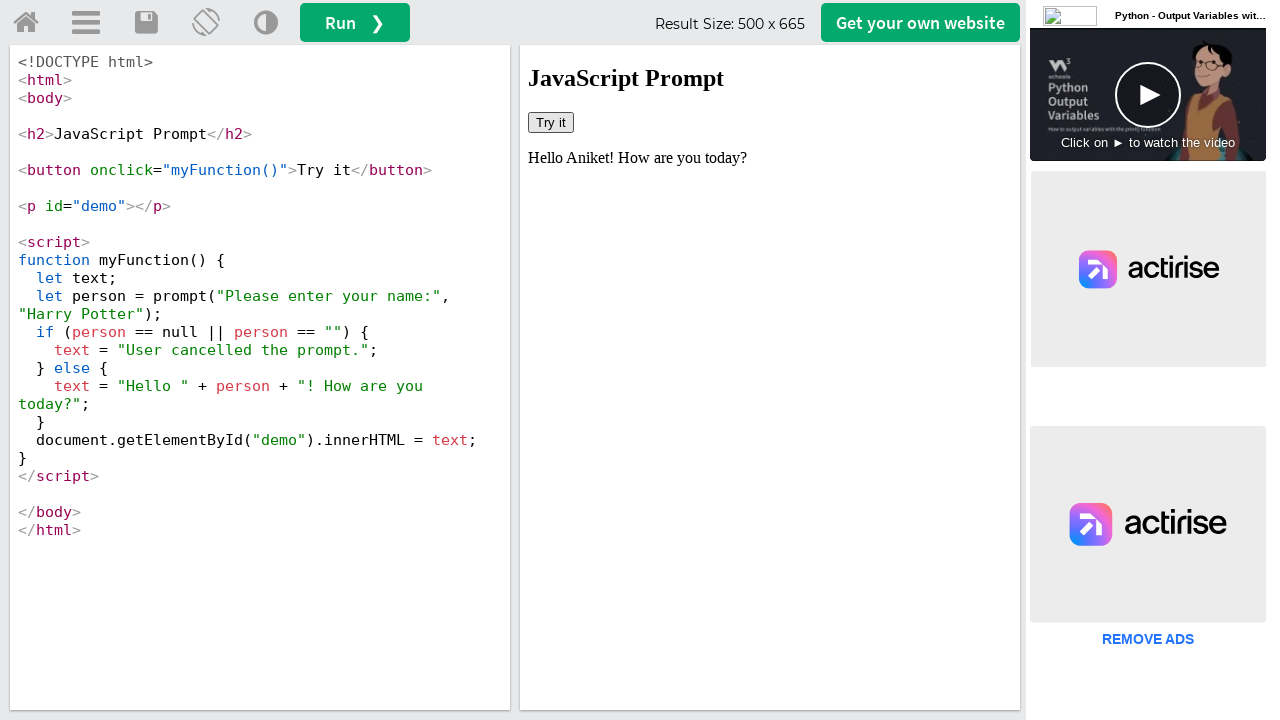

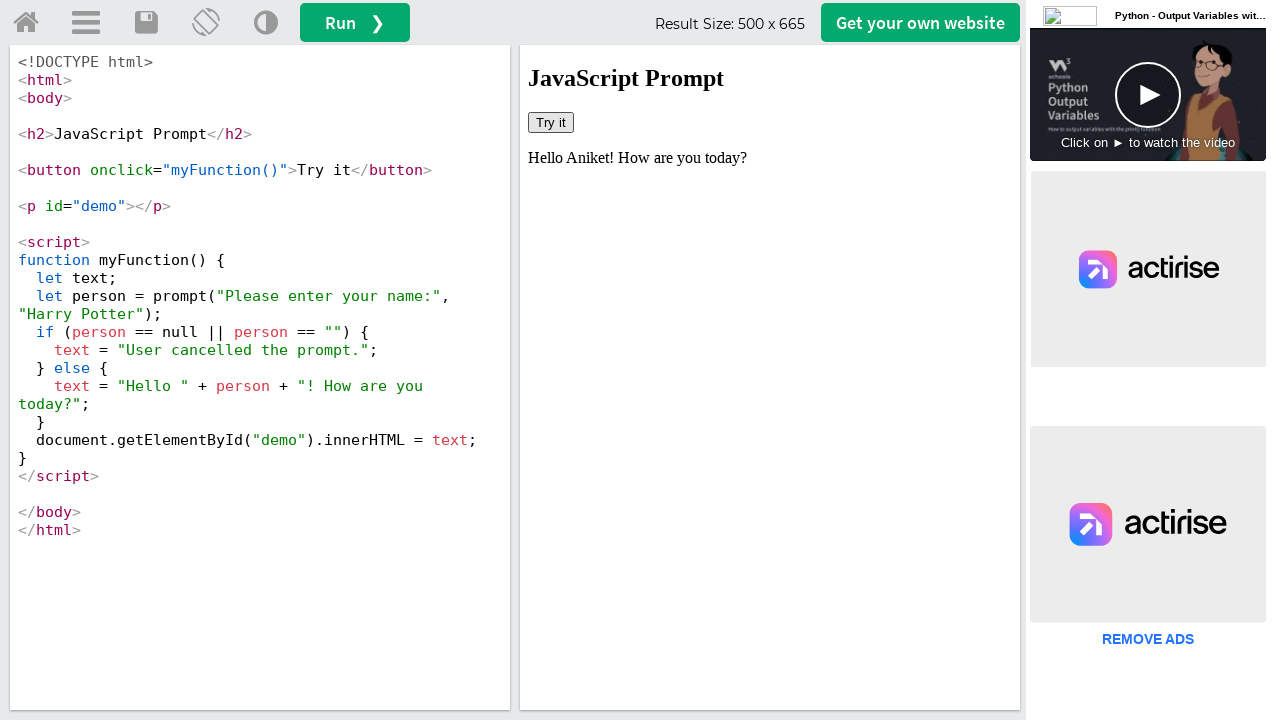